Tests filtering to show only completed todo items

Starting URL: https://demo.playwright.dev/todomvc

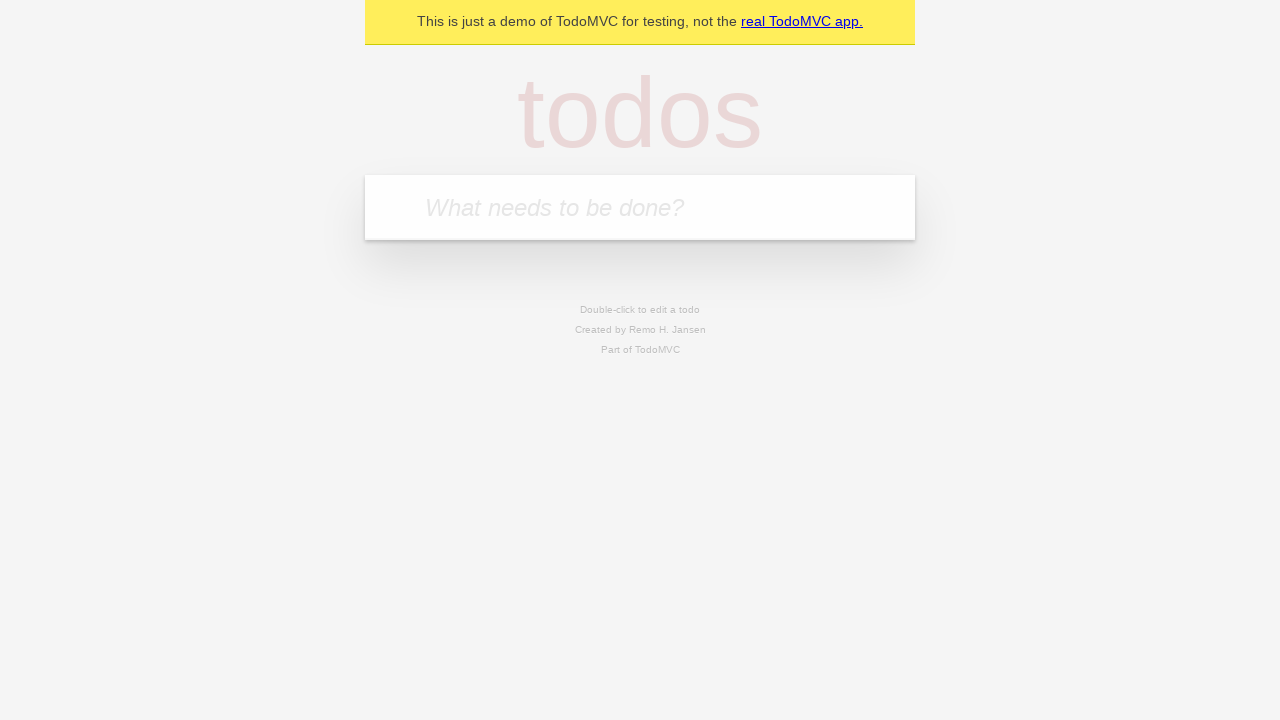

Filled todo input with 'buy some cheese' on internal:attr=[placeholder="What needs to be done?"i]
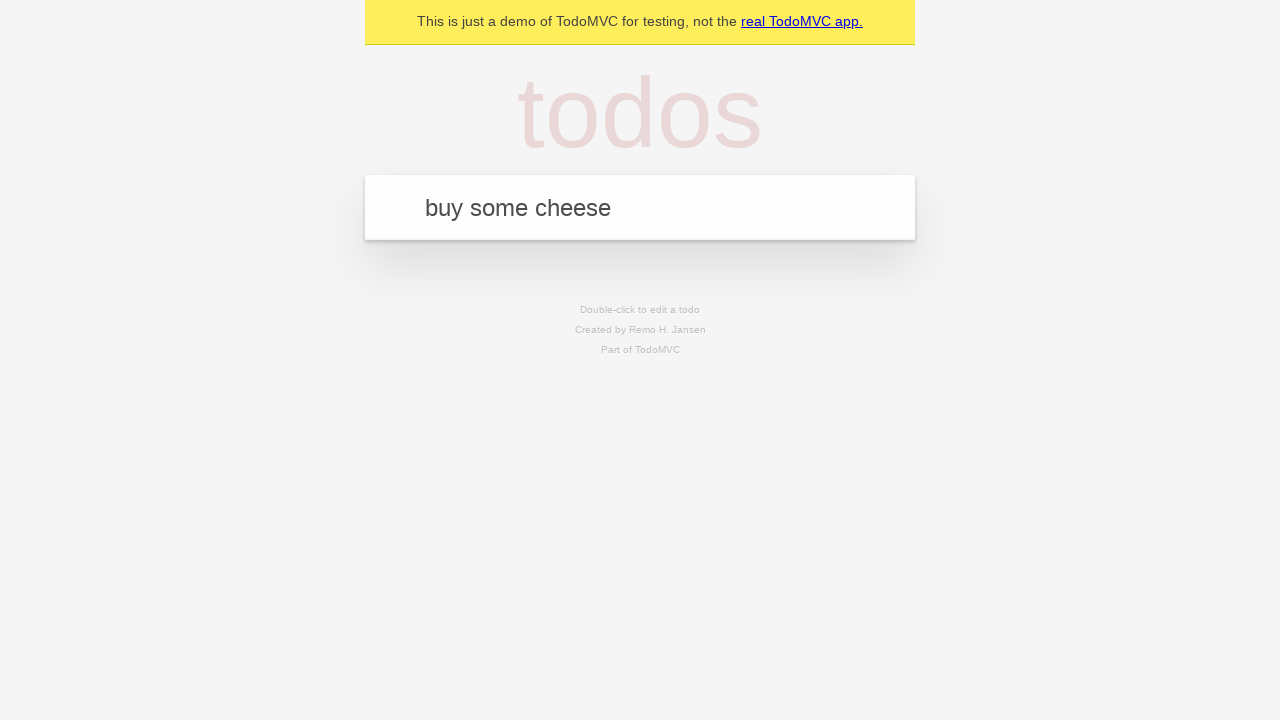

Pressed Enter to create first todo item on internal:attr=[placeholder="What needs to be done?"i]
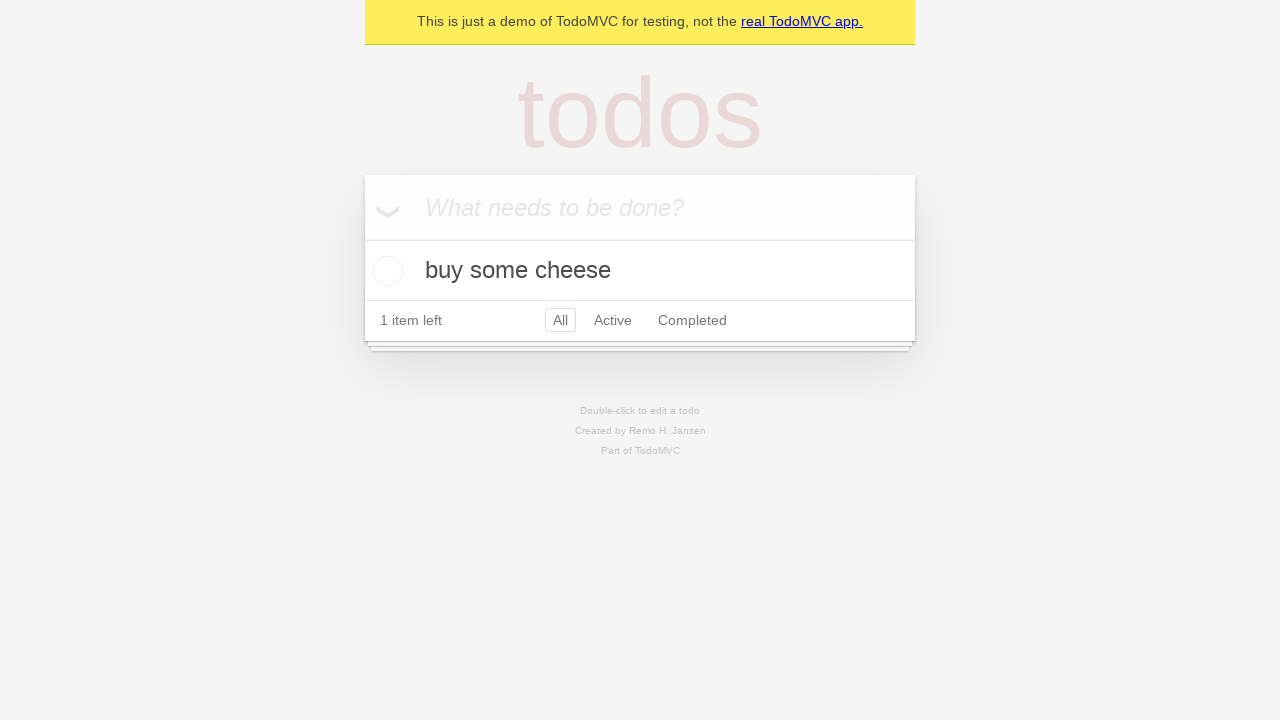

Filled todo input with 'feed the cat' on internal:attr=[placeholder="What needs to be done?"i]
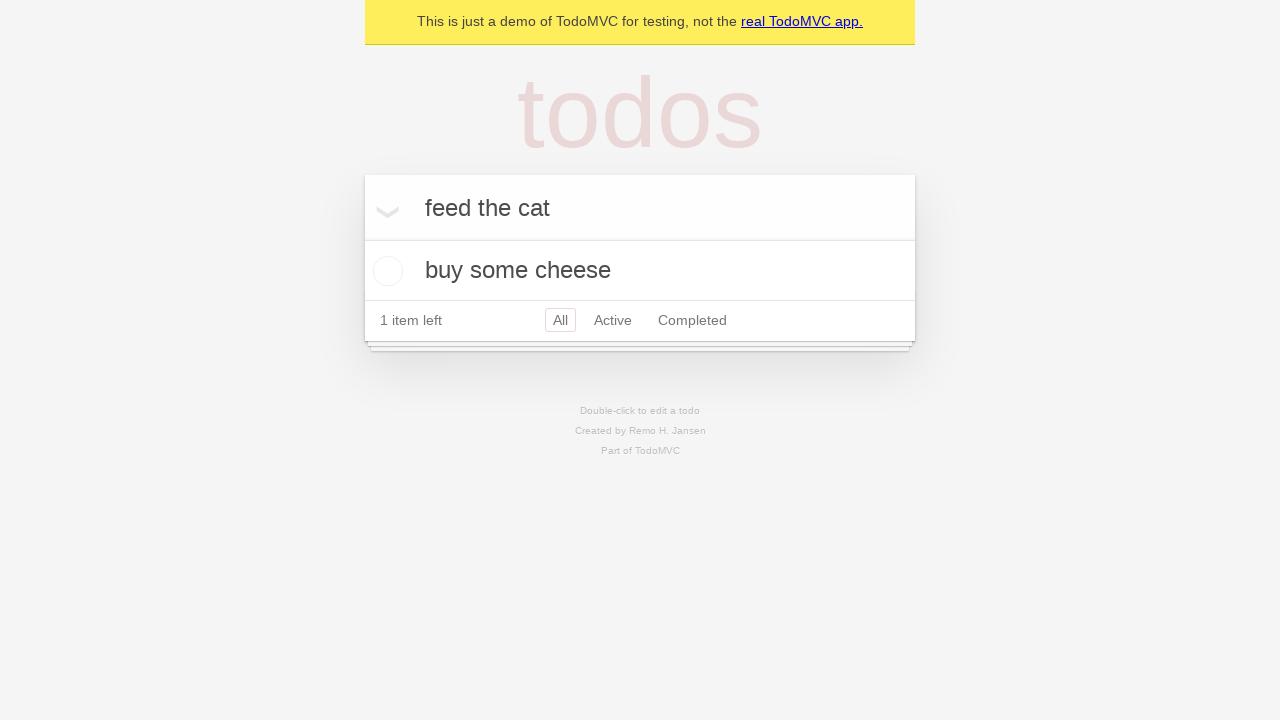

Pressed Enter to create second todo item on internal:attr=[placeholder="What needs to be done?"i]
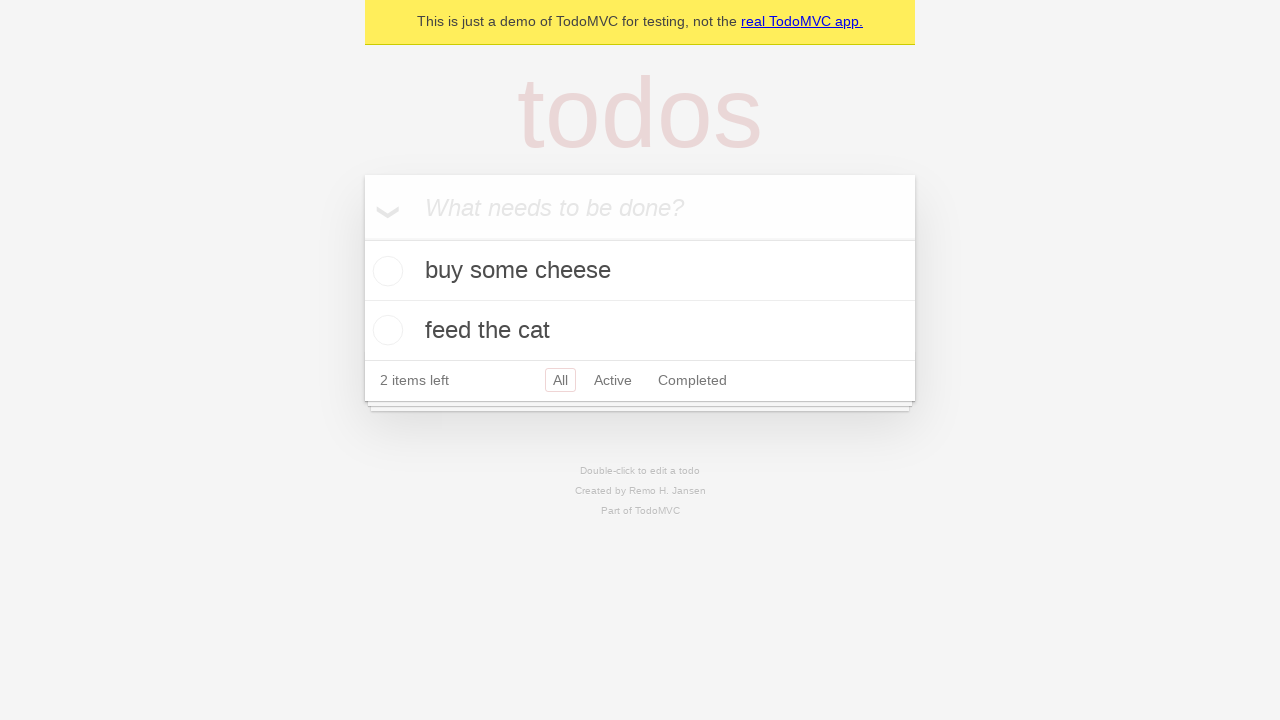

Filled todo input with 'book a doctors appointment' on internal:attr=[placeholder="What needs to be done?"i]
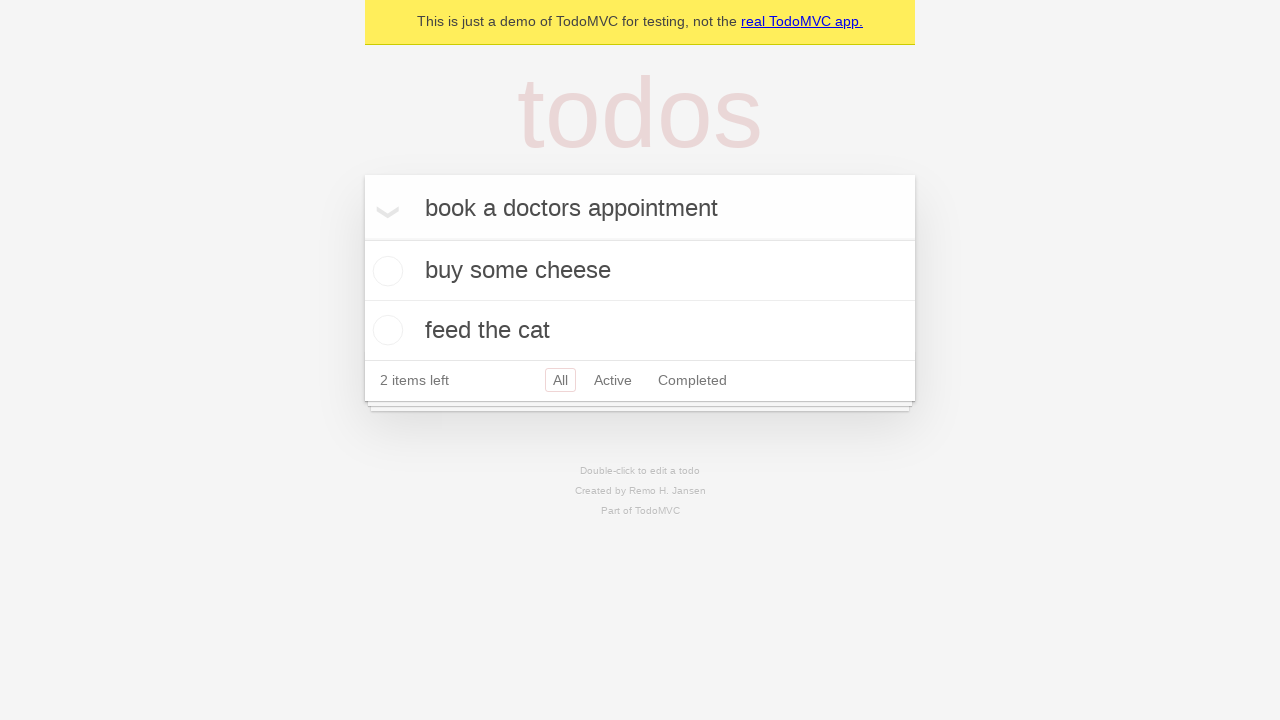

Pressed Enter to create third todo item on internal:attr=[placeholder="What needs to be done?"i]
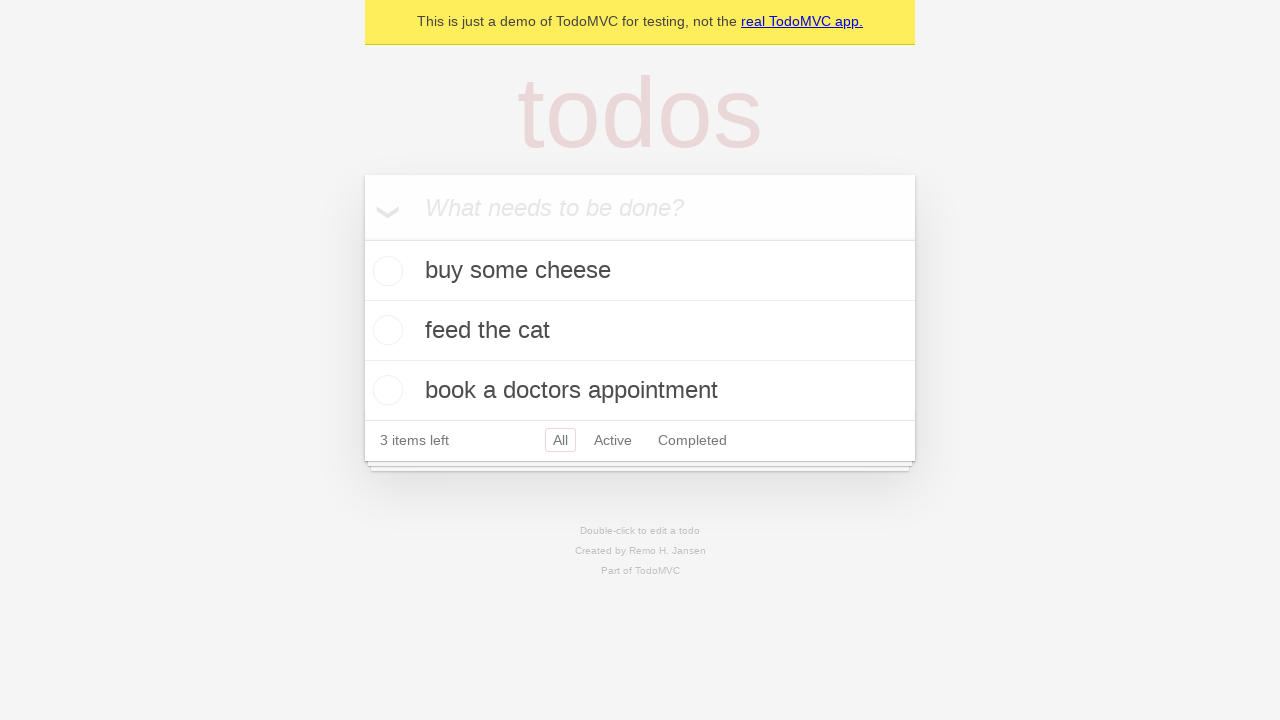

Checked the second todo item (feed the cat) at (385, 330) on internal:testid=[data-testid="todo-item"s] >> nth=1 >> internal:role=checkbox
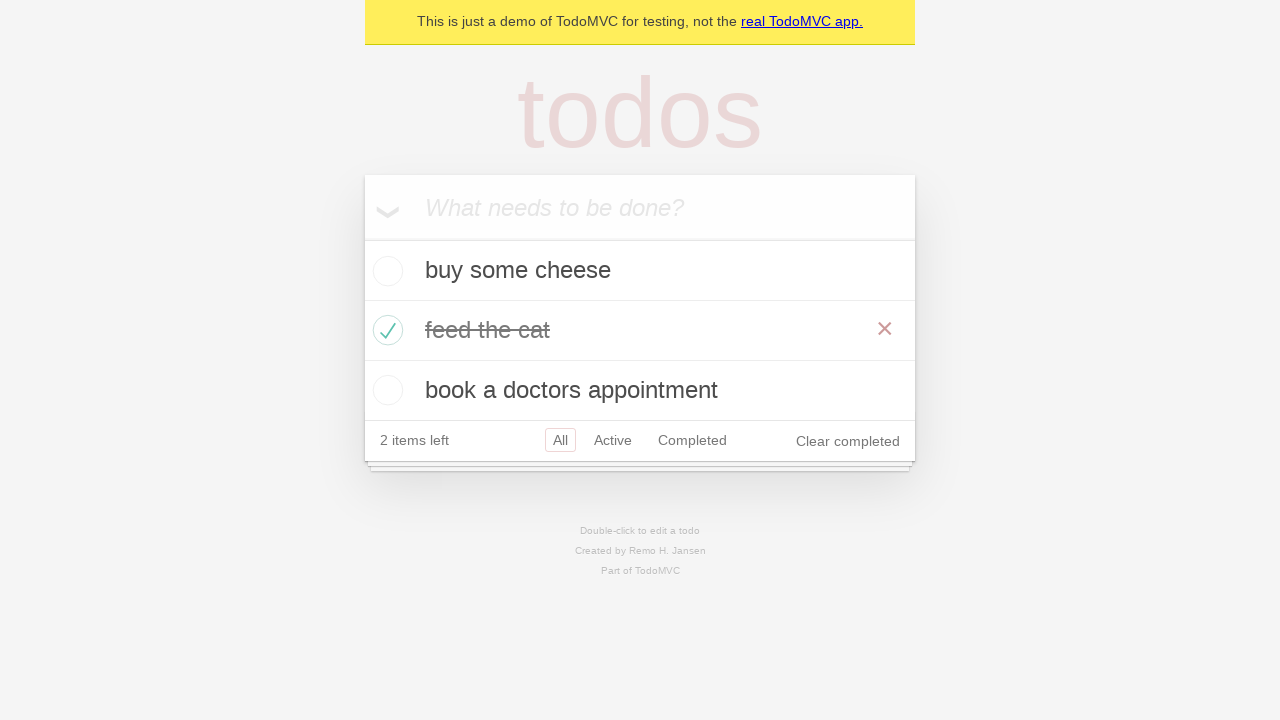

Clicked Completed filter to display only completed items at (692, 440) on internal:role=link[name="Completed"i]
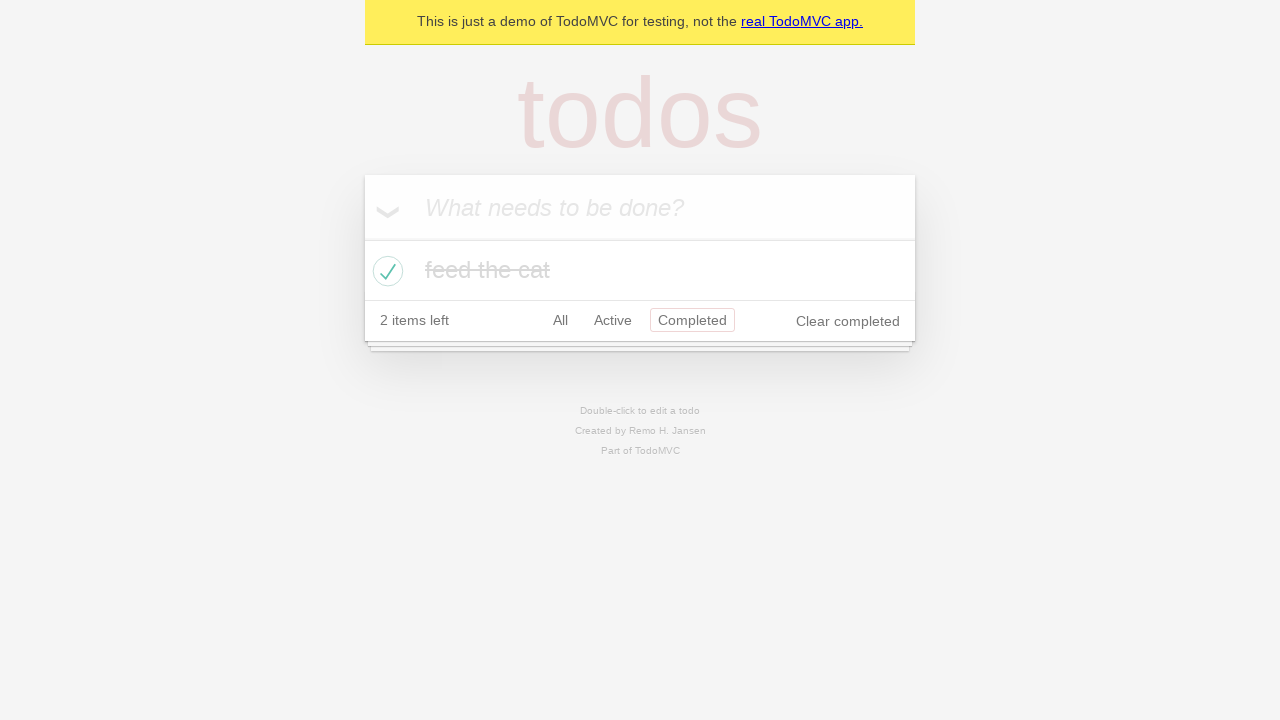

Filtered view loaded, displaying completed todo items
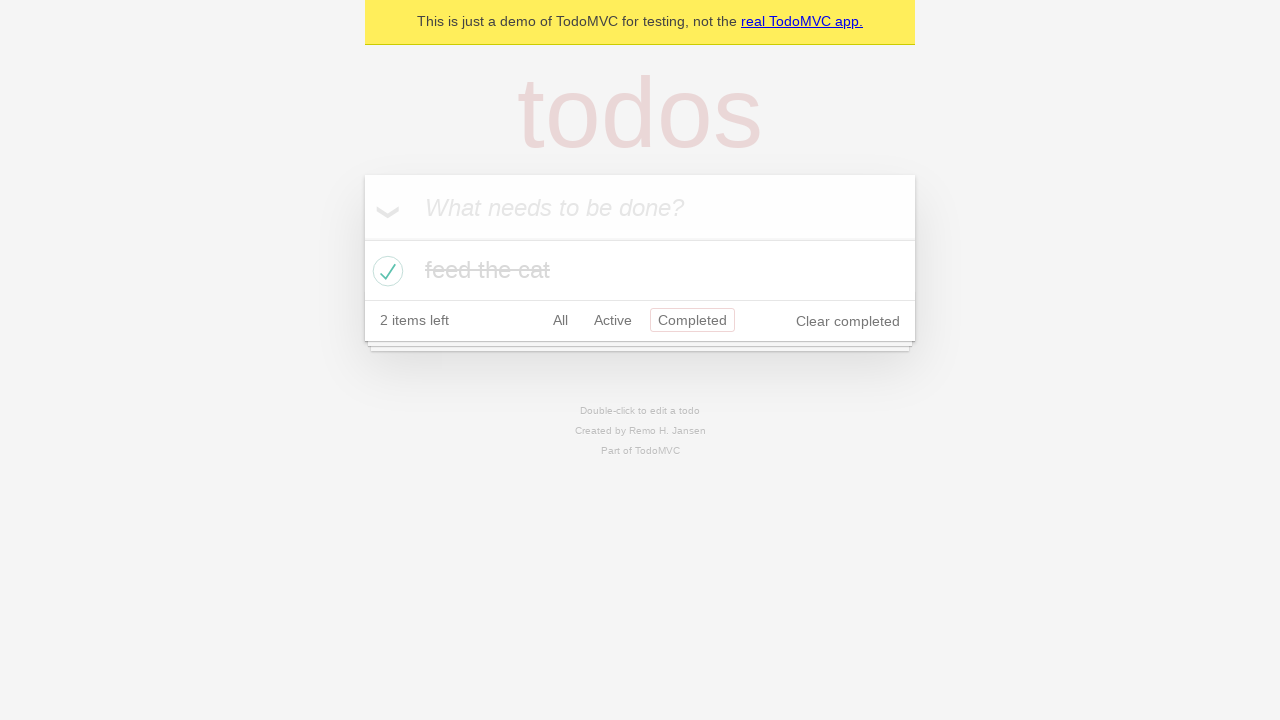

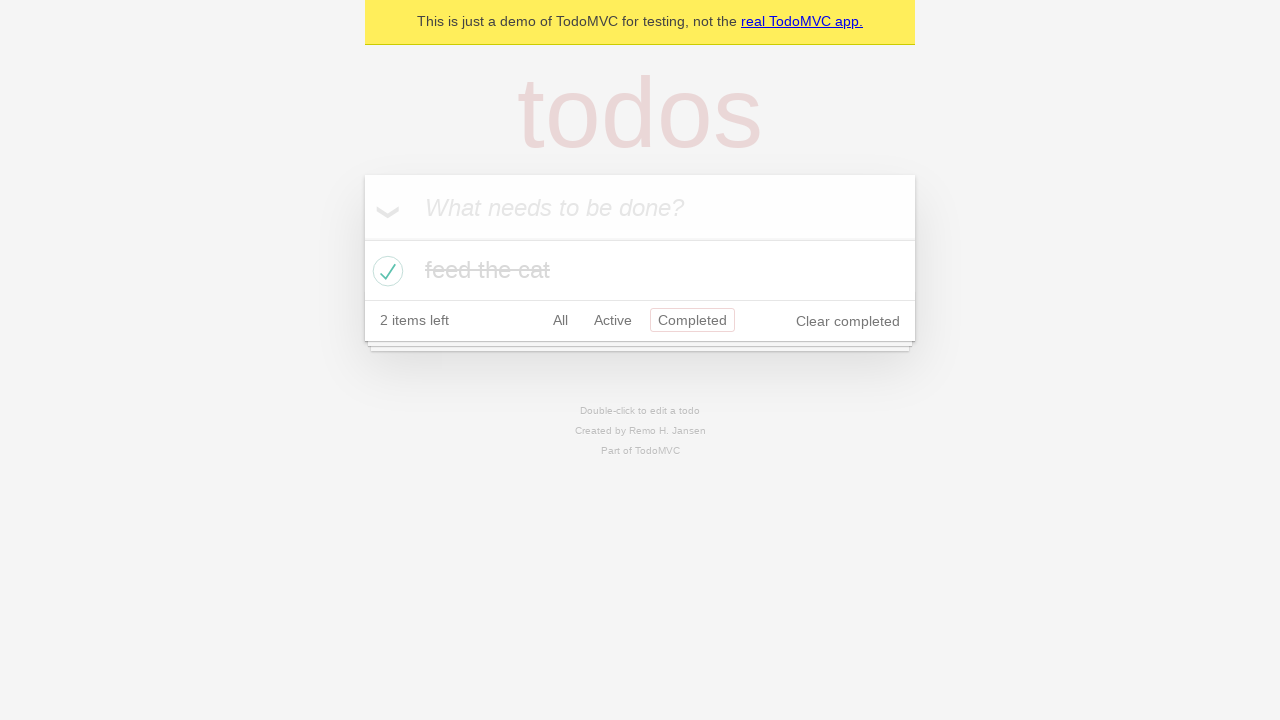